Simple smoke test that navigates to GitHub's homepage and verifies the page loads by checking the title is present.

Starting URL: https://github.com

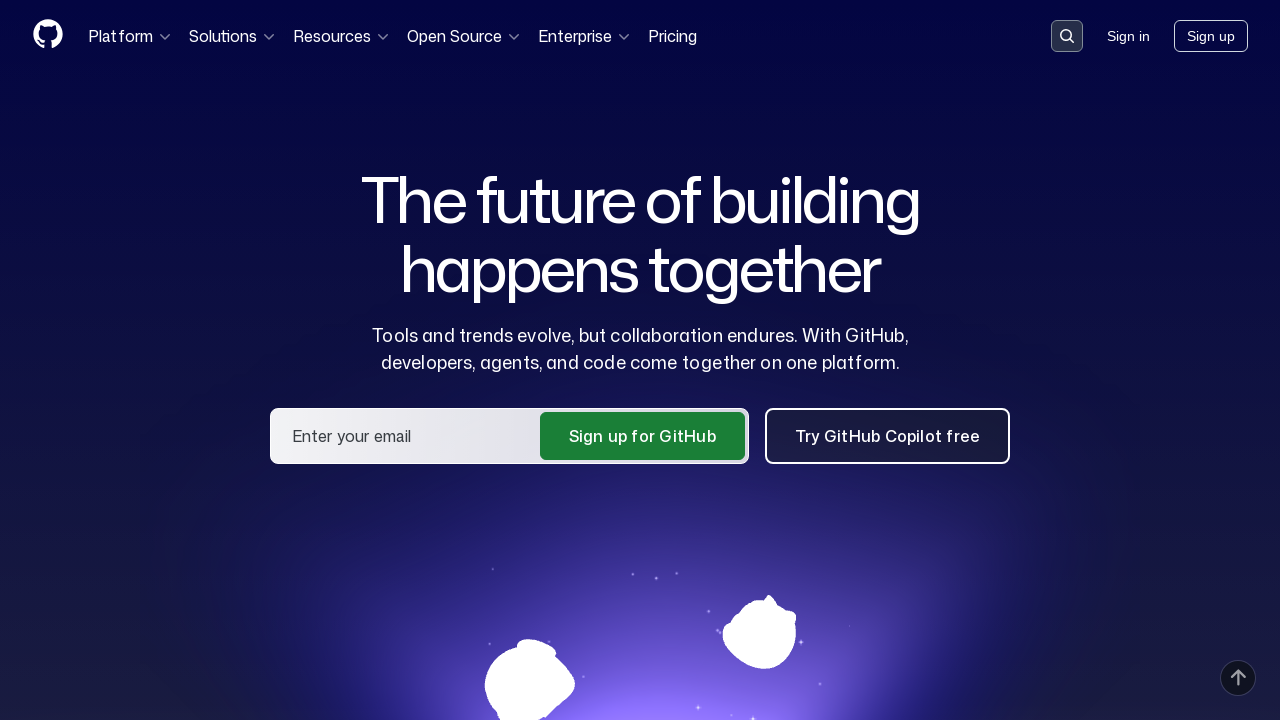

Navigated to GitHub homepage
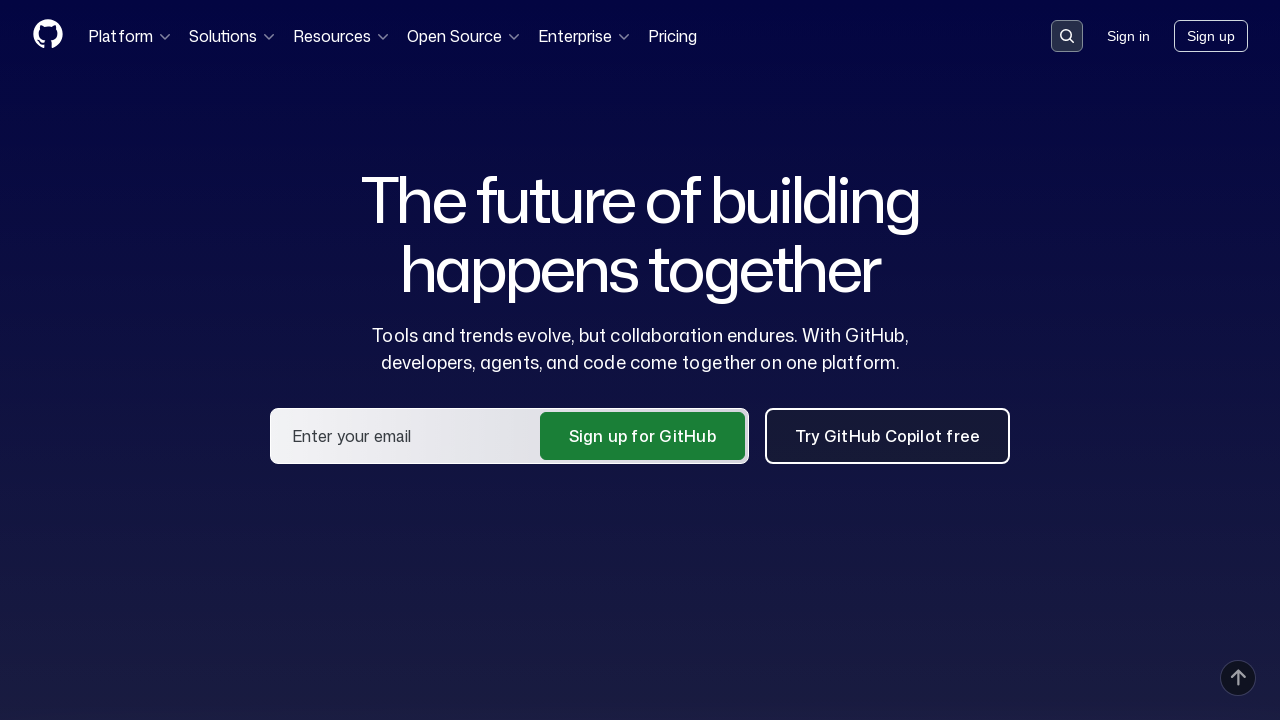

Page DOM content loaded
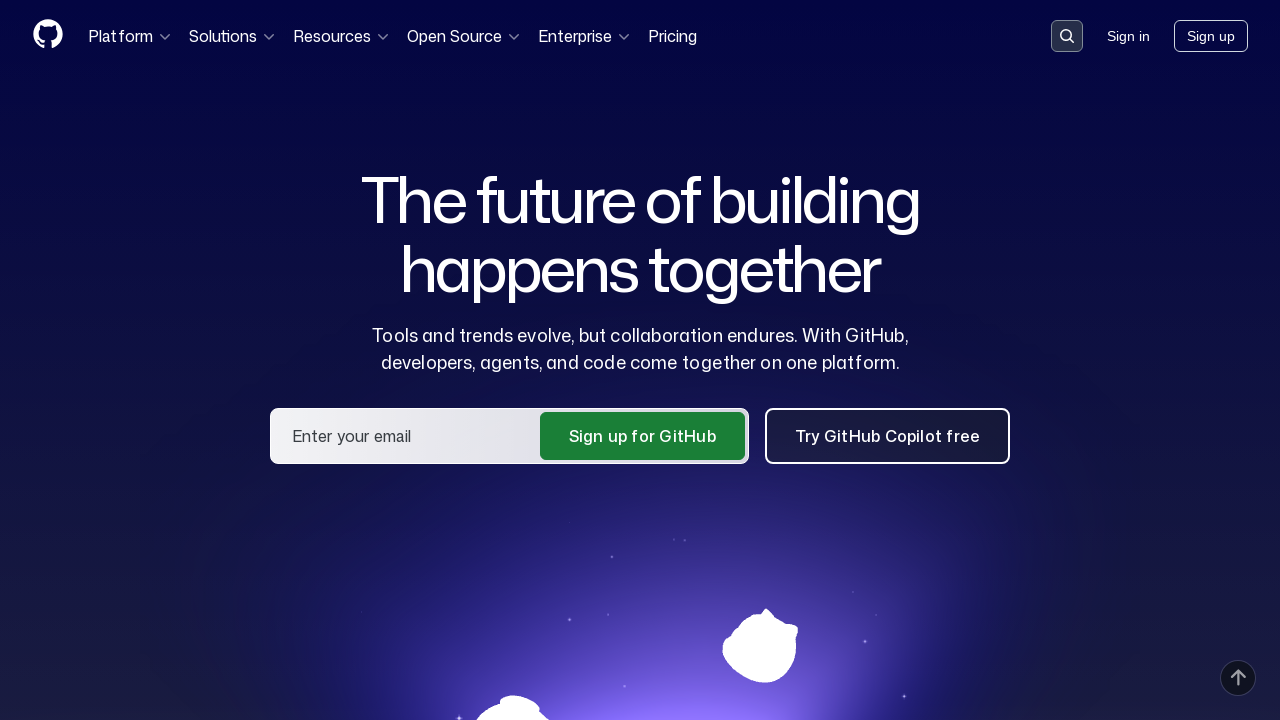

Verified page title contains 'GitHub'
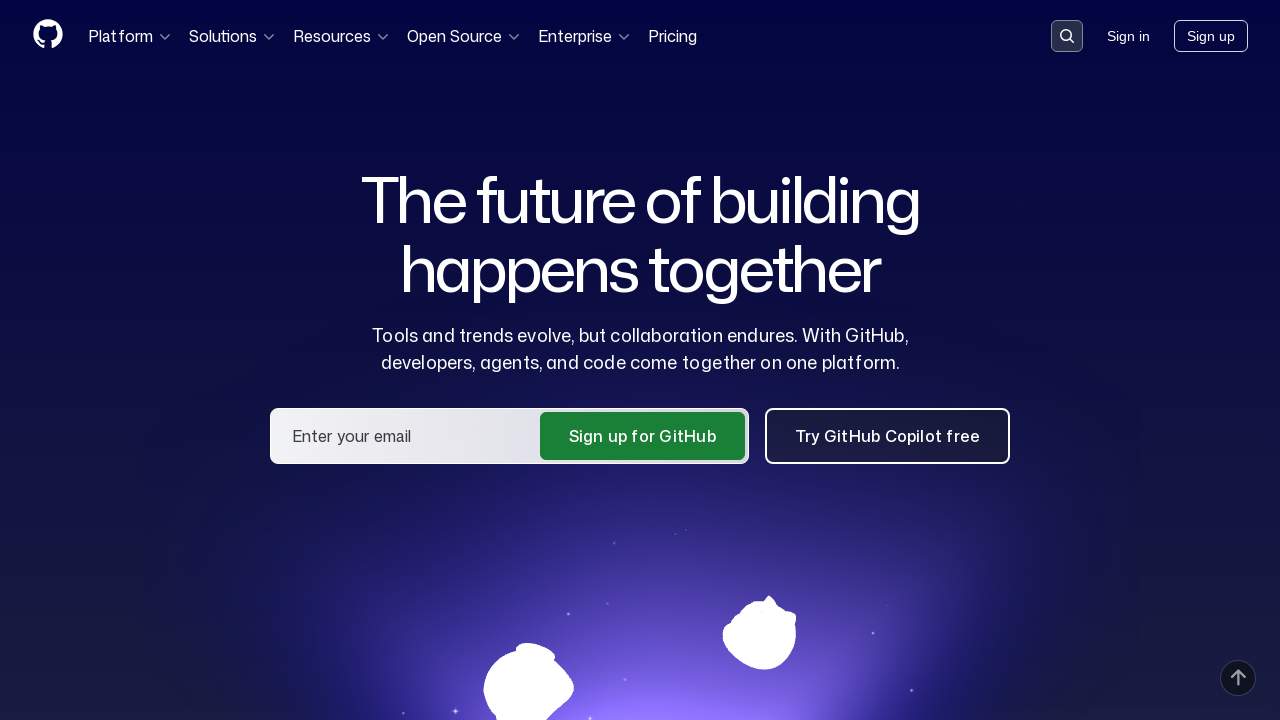

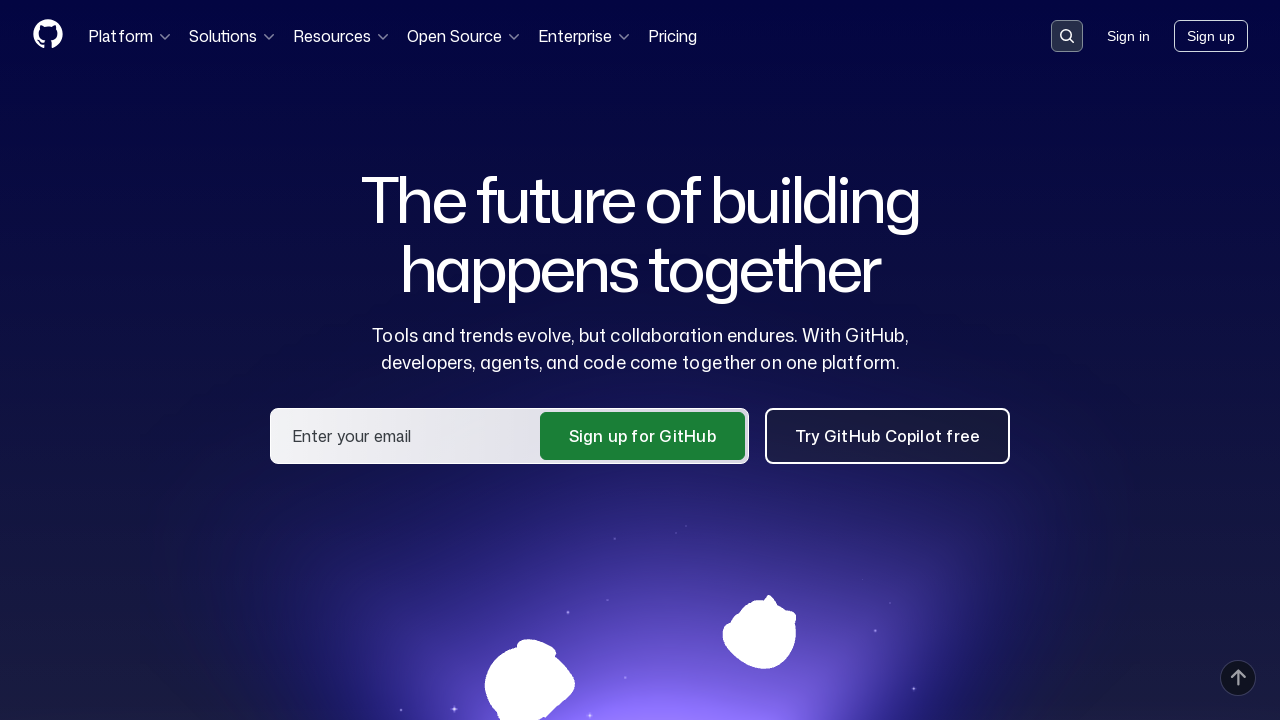